Tests bank manager functionality to open a new account for an existing customer by selecting customer and currency.

Starting URL: https://www.globalsqa.com/angularJs-protractor/BankingProject/#/login

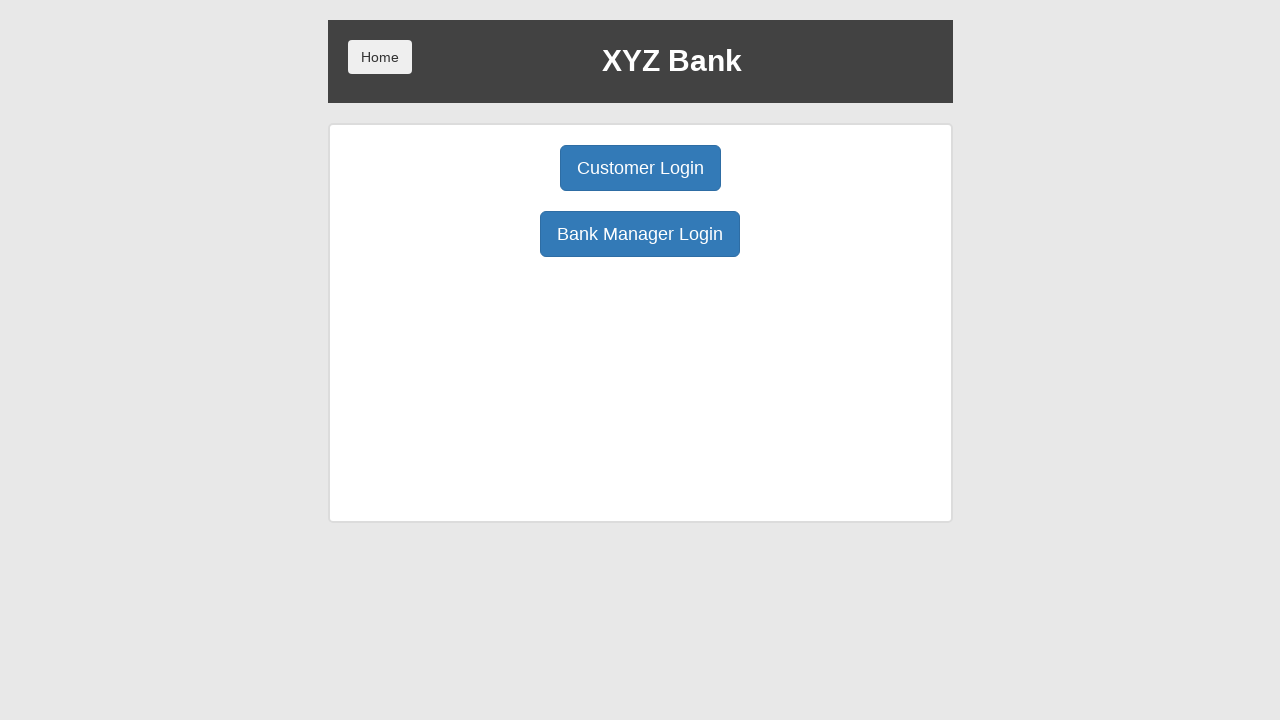

Clicked Bank Manager button to access manager login at (640, 234) on button[ng-click="manager()"]
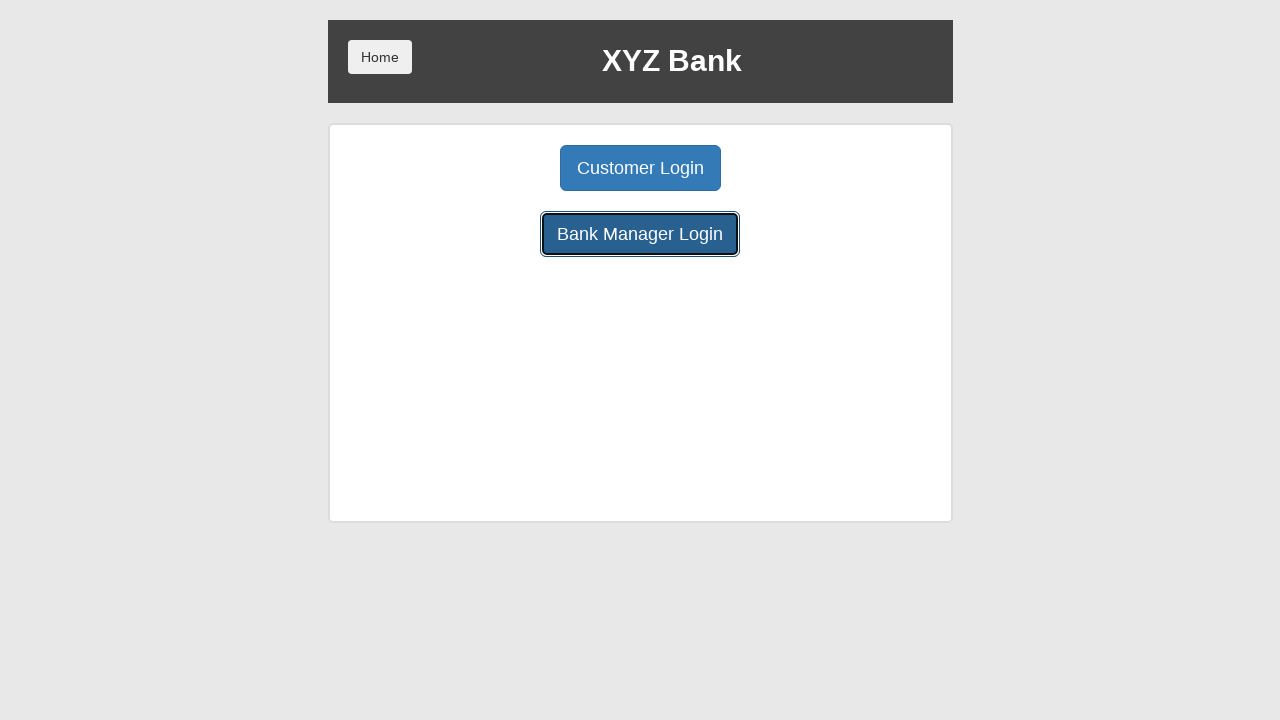

Clicked Open Account button at (654, 168) on button[ng-click="openAccount()"]
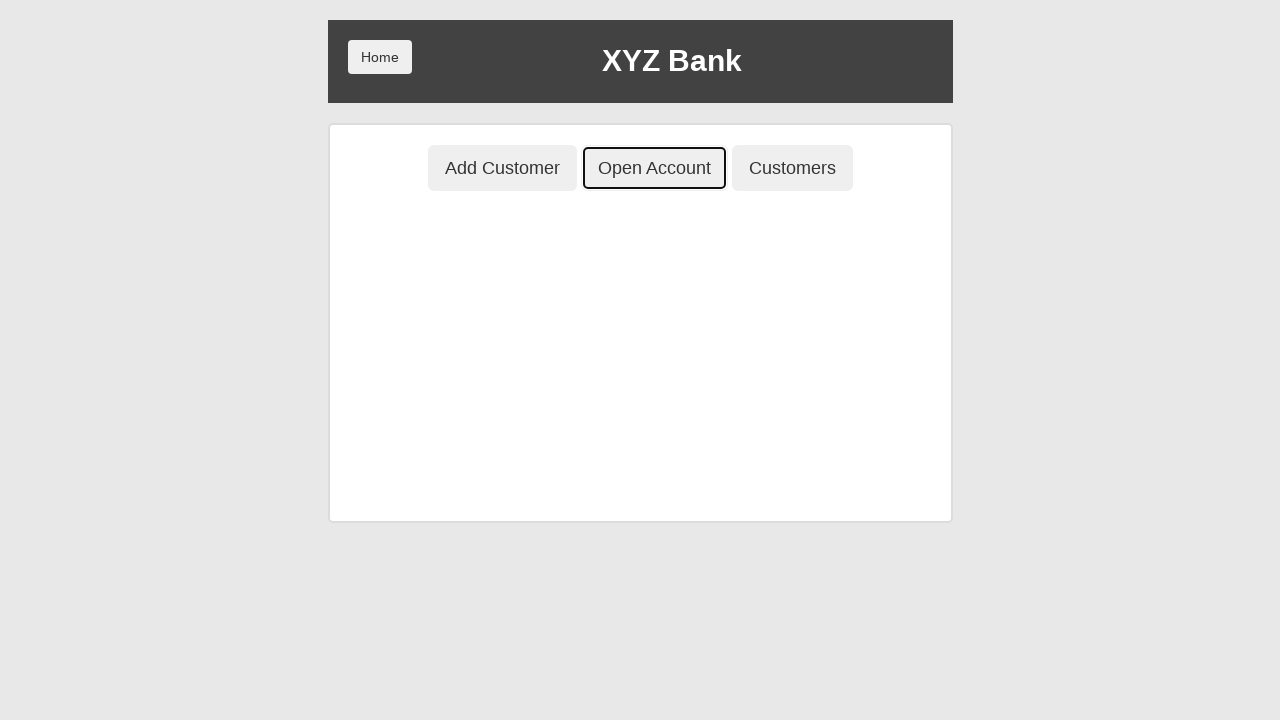

Selected customer 'Harry Potter' from dropdown on select[ng-model="custId"]
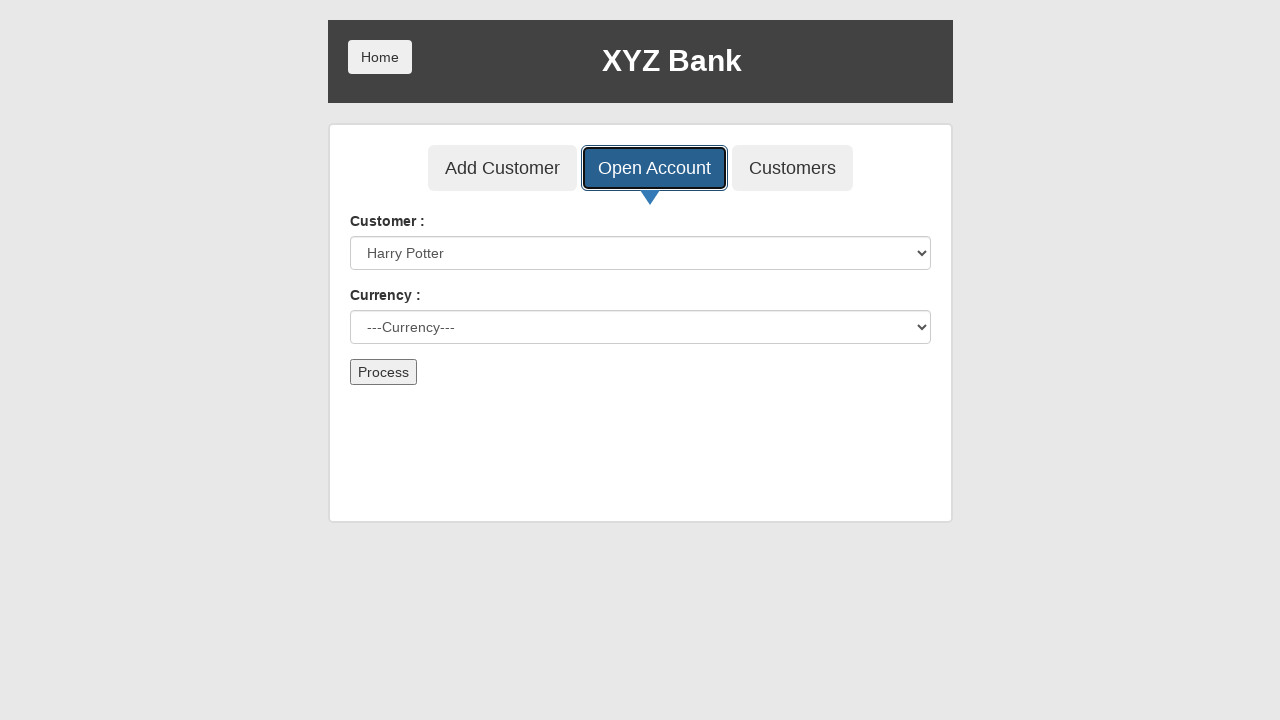

Selected currency 'Dollar' from dropdown on select[ng-model="currency"]
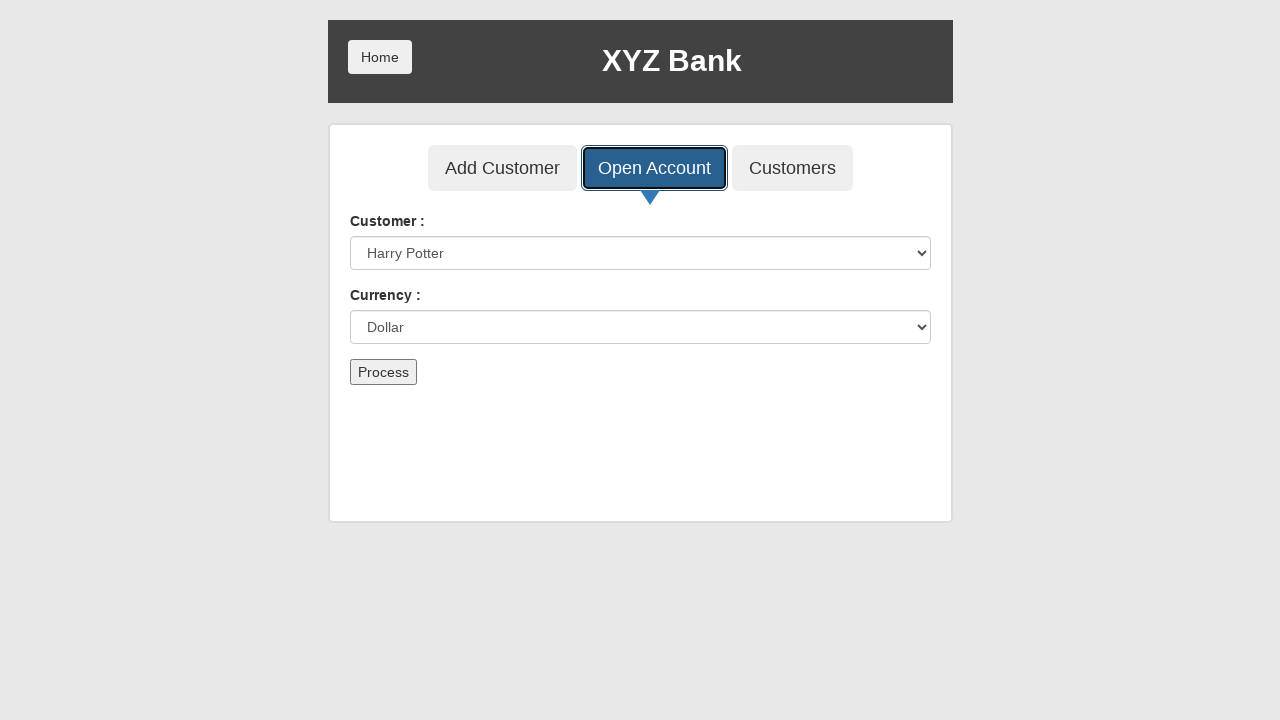

Set up dialog handler to dismiss any dialogs
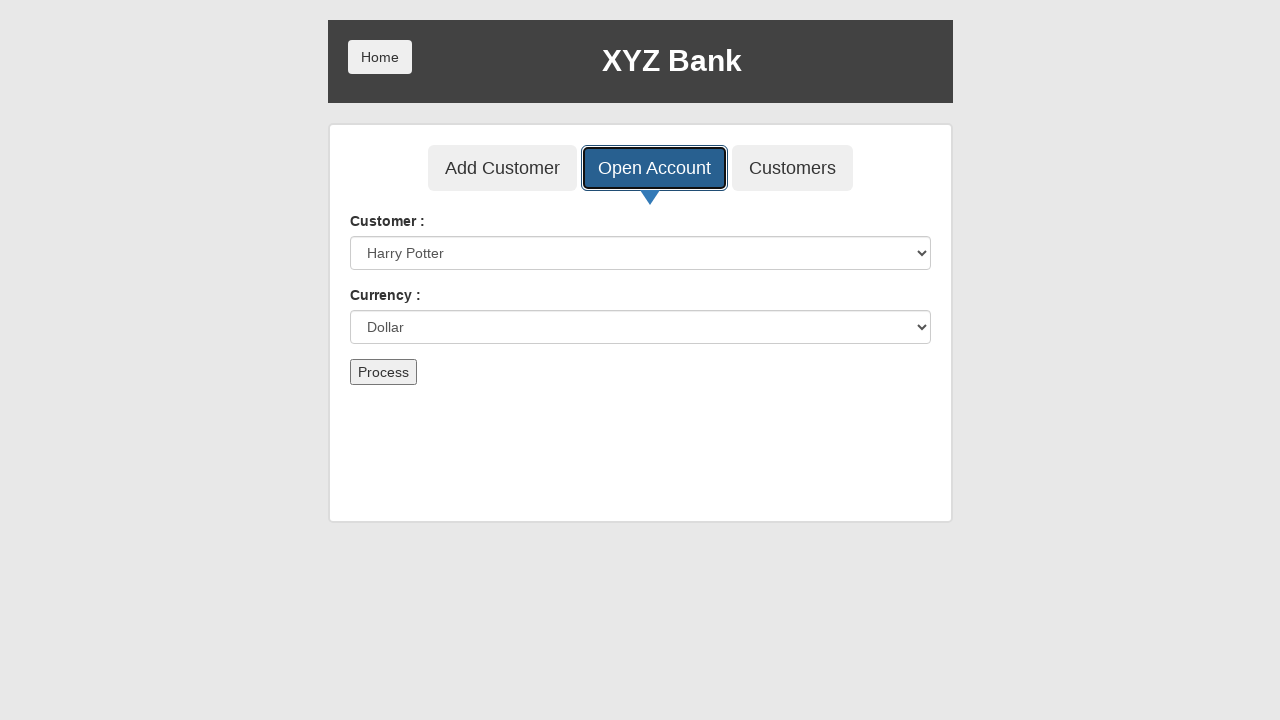

Clicked Submit button to open account for Harry Potter with Dollar currency at (383, 372) on button[type="submit"]
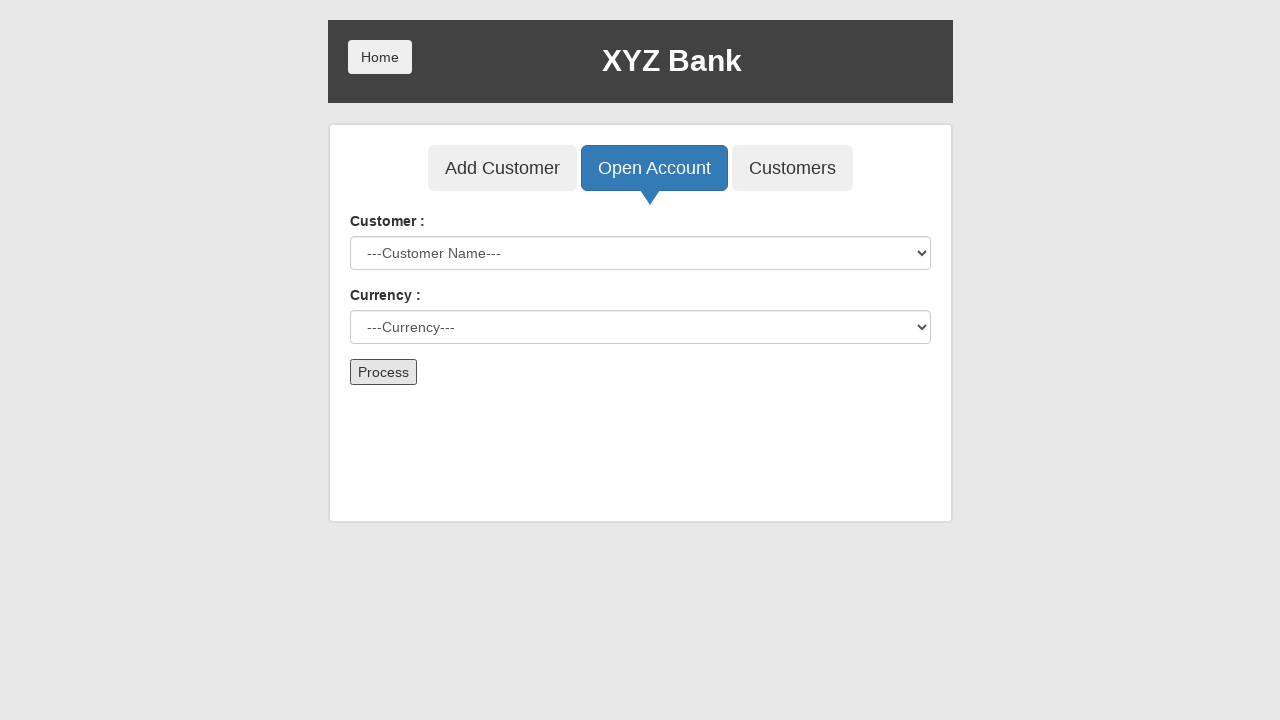

Waited for dialog to be handled and account creation to complete
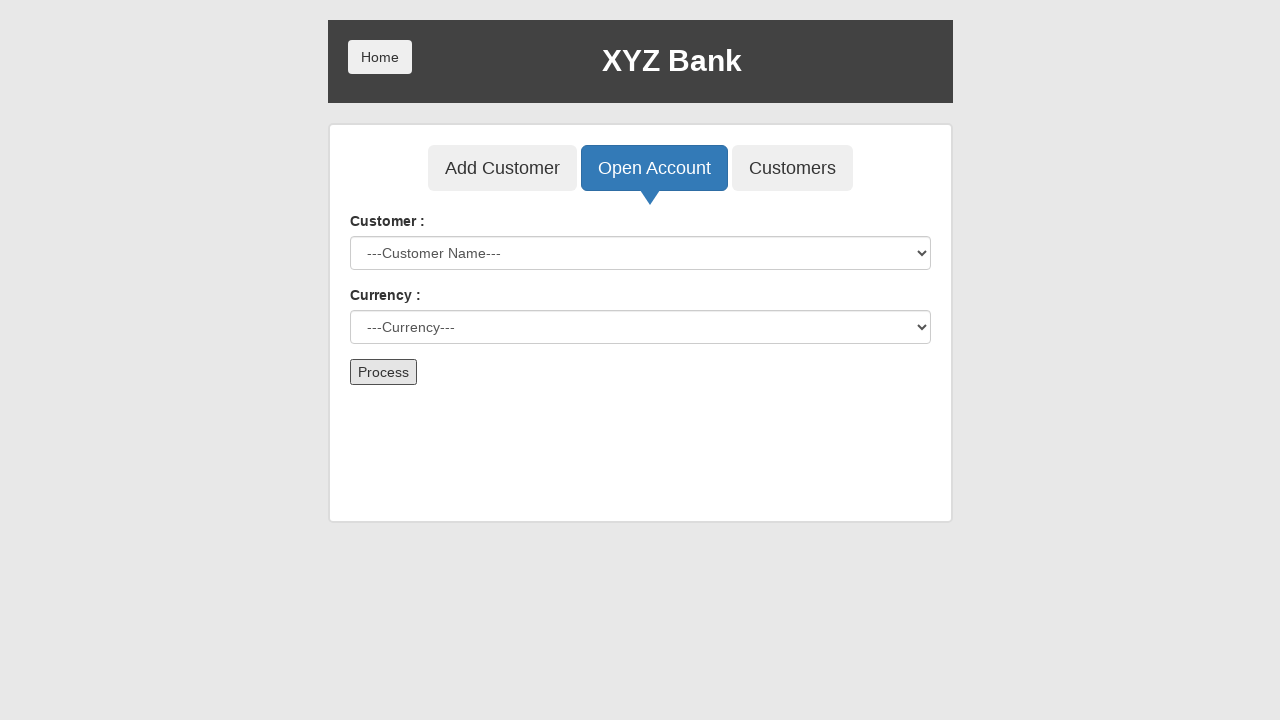

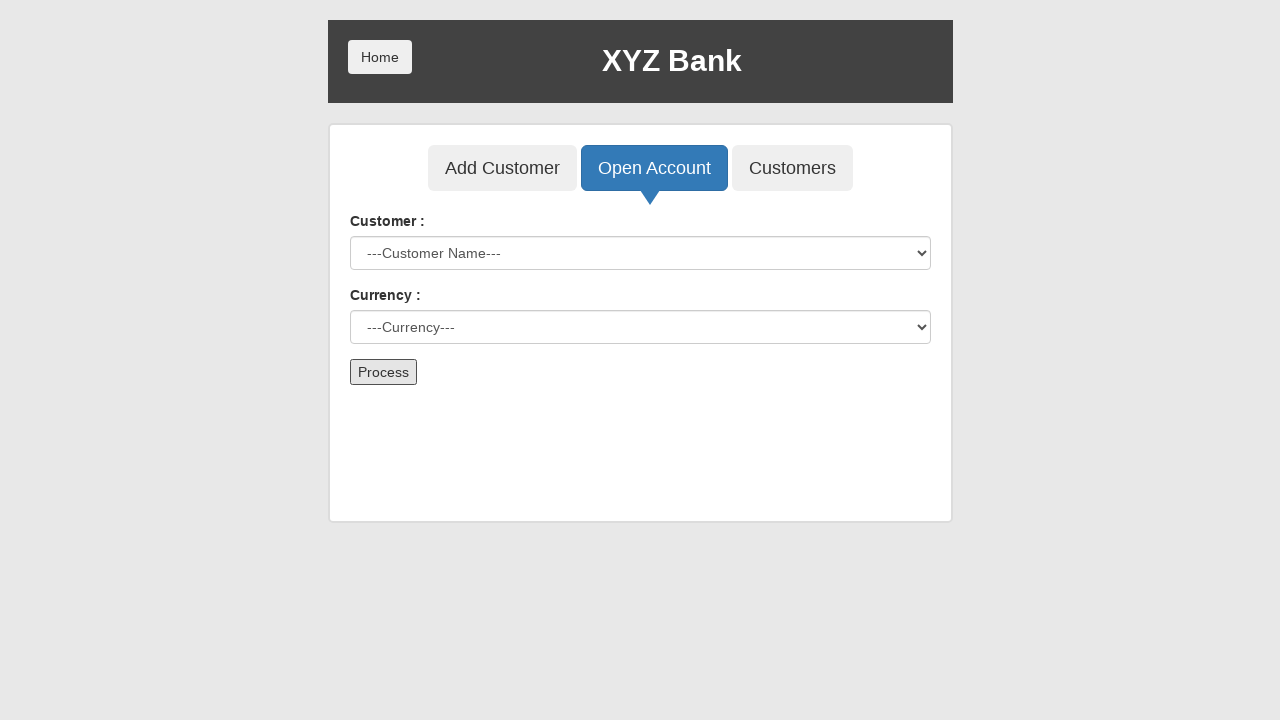